Negative test with invalid email format missing TLD extension

Starting URL: https://docs.google.com/forms/d/e/1FAIpQLScVG7idLWR8sxNQygSnLuhehUNVFti0FnVviWCSjDh-JNhsMA/viewform

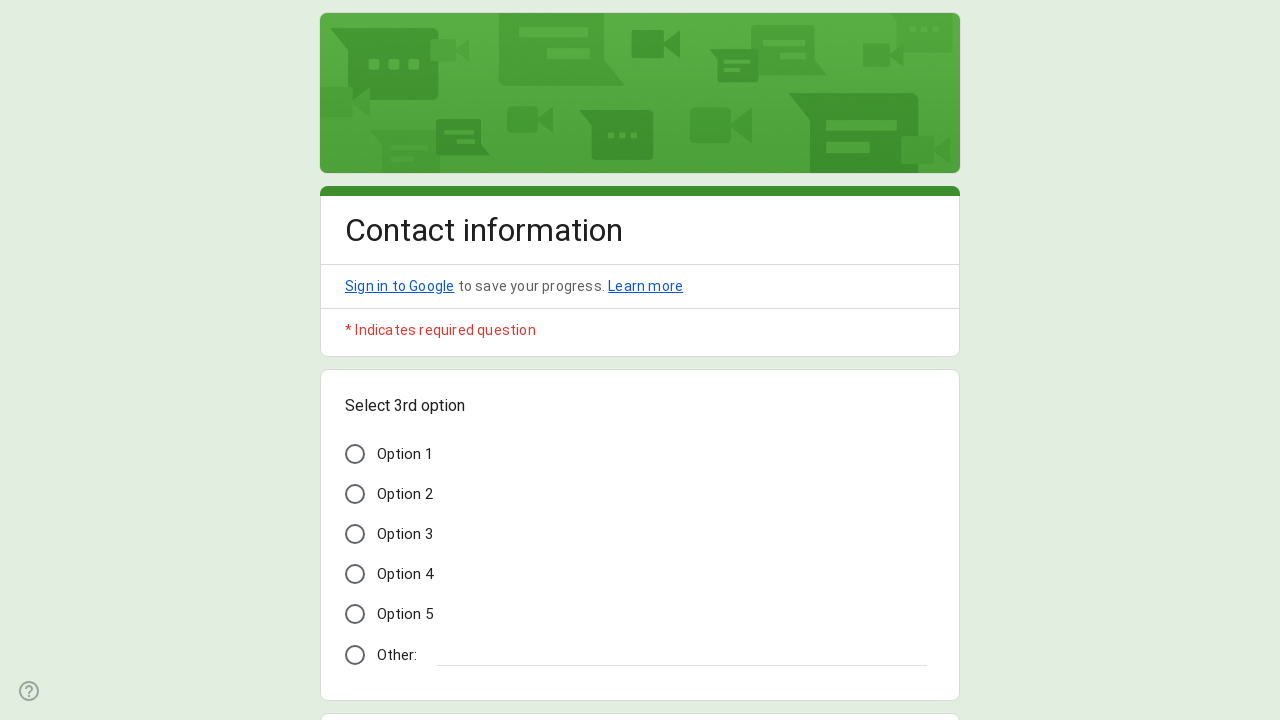

Waited for Google Form to load
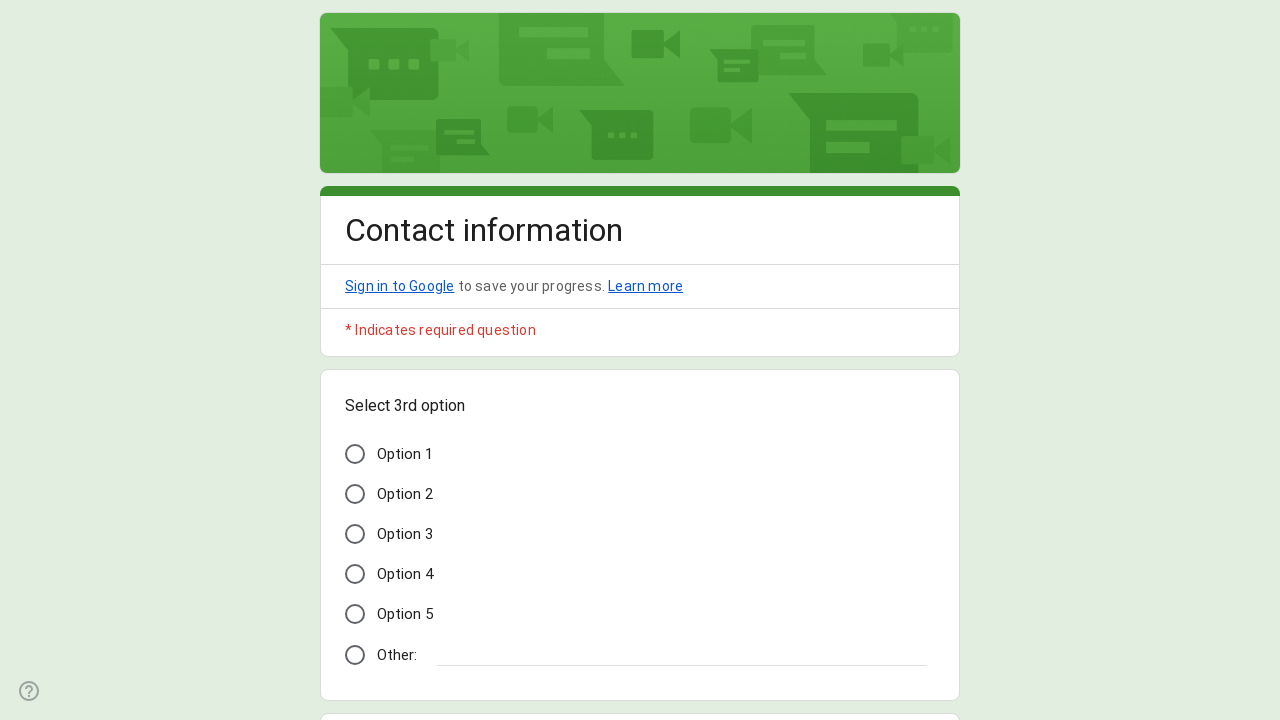

Filled name field with 'test Name' on xpath=//*[@id='mG61Hd']/div[2]/div/div[2]/div[2]/div/div/div[2]/div/div[1]/div/d
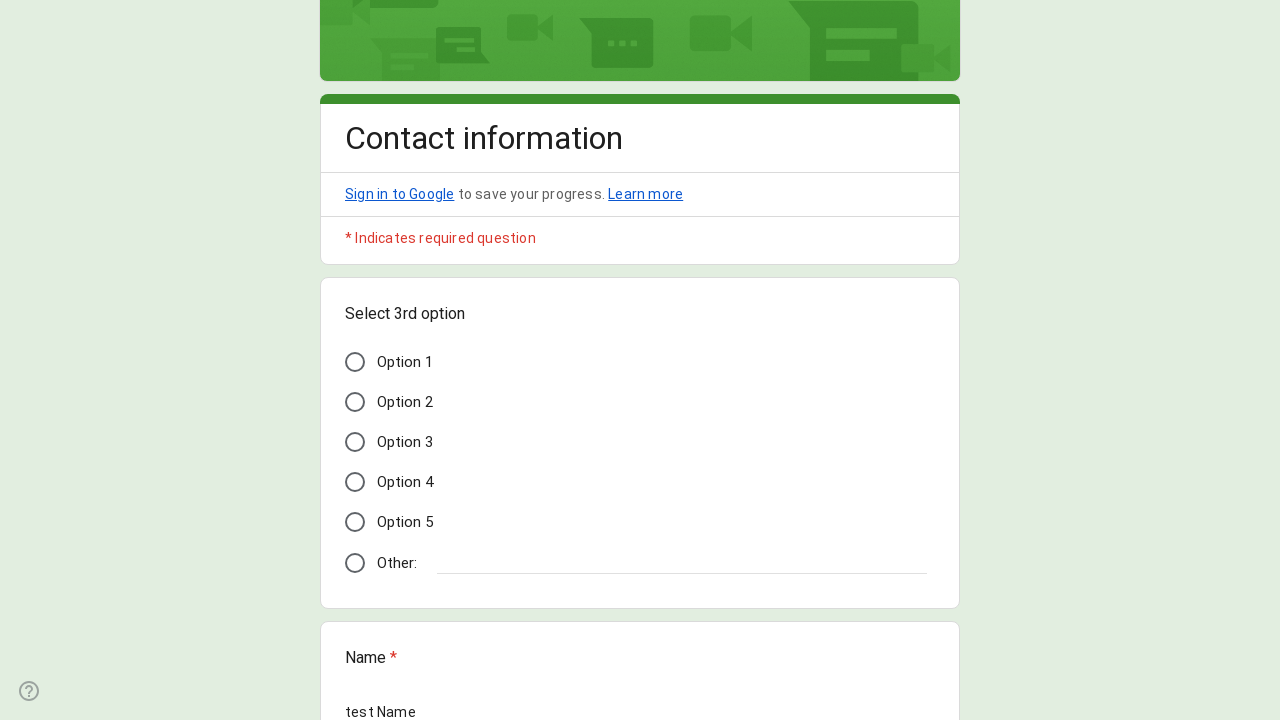

Filled email field with invalid format 'test@testdomain' (missing TLD extension) on xpath=//*[@id='mG61Hd']/div[2]/div/div[2]/div[3]/div/div/div[2]/div/div[1]/div/d
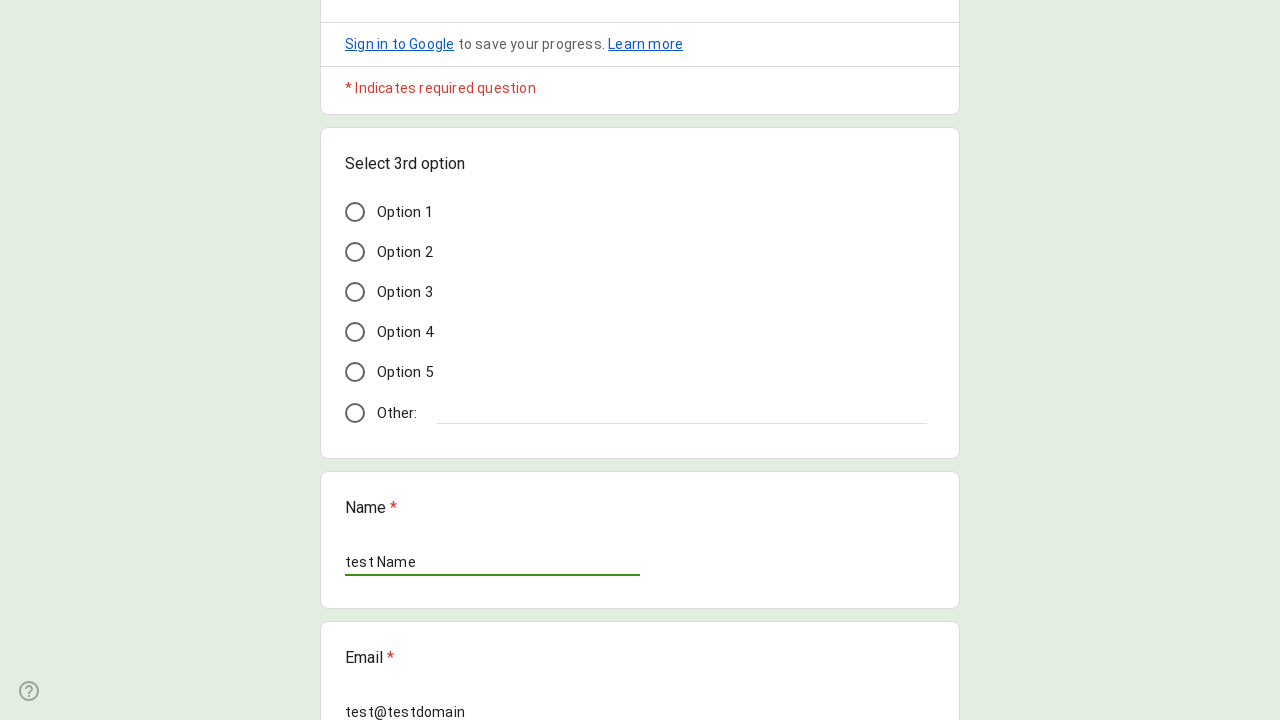

Filled address field with 'test Address' on xpath=//*[@id='mG61Hd']/div[2]/div/div[2]/div[4]/div/div/div[2]/div/div[1]/div[2
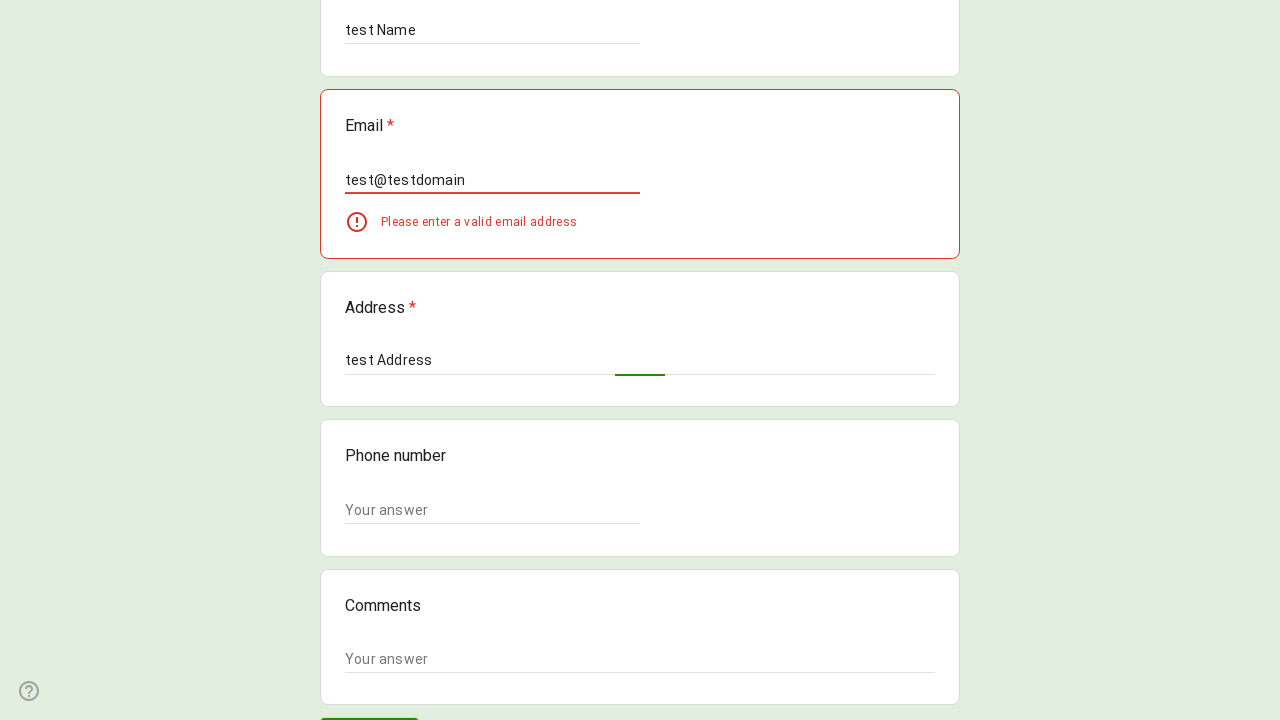

Clicked send button to submit form with invalid email format at (369, 702) on xpath=//*[@id='mG61Hd']/div[2]/div/div[3]/div[1]/div[1]/div/span/span
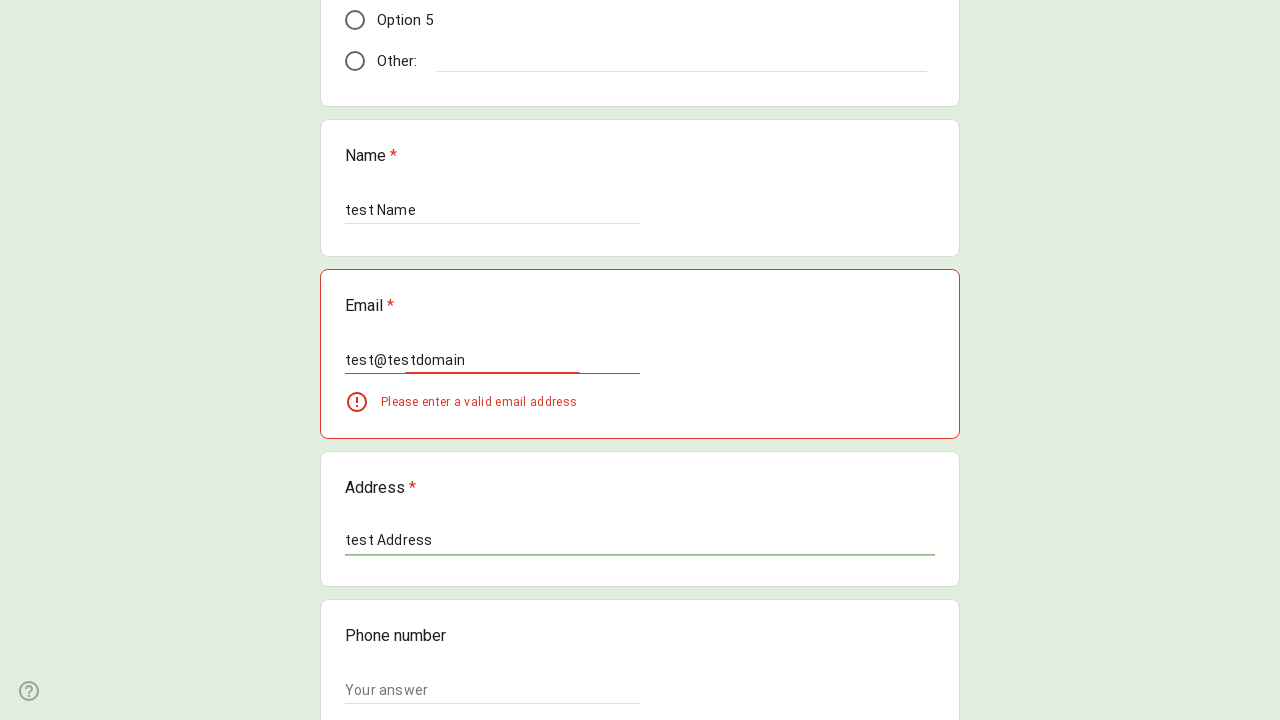

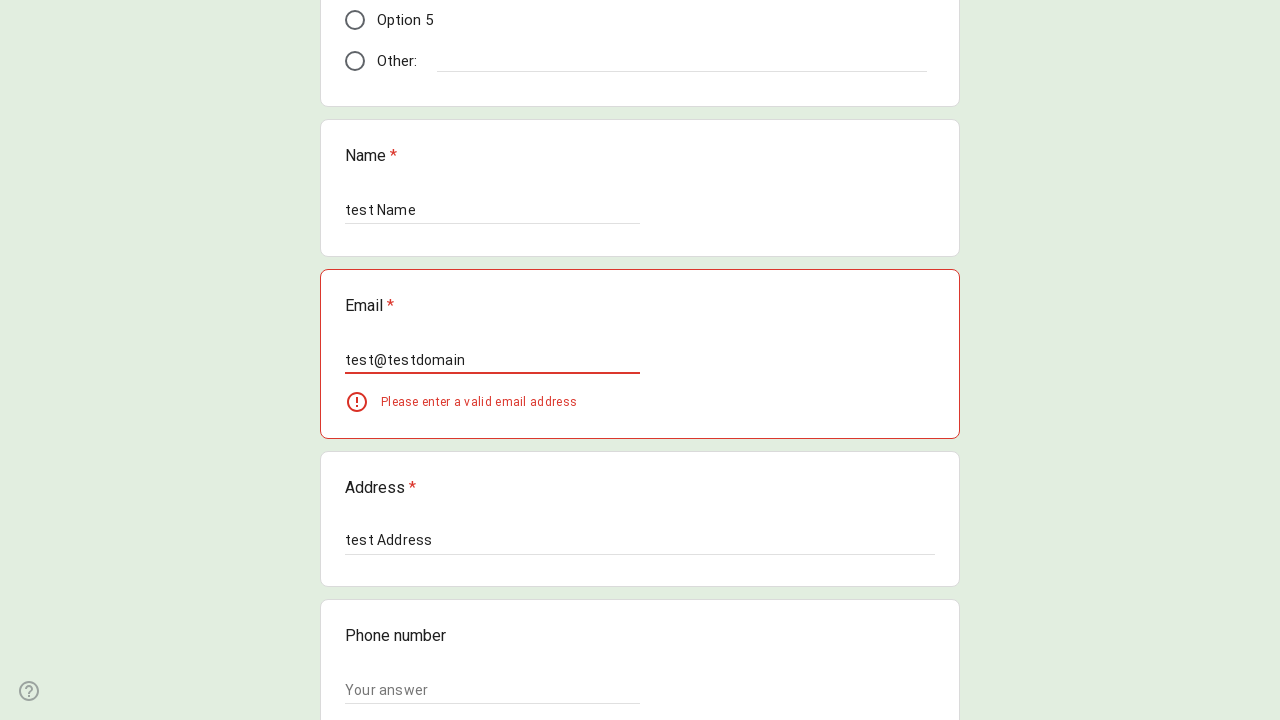